Navigates to MakeMyTrip's IRCTC account creation page and maximizes the browser window

Starting URL: https://www.makemytrip.com/railways/irctc-create-account.html

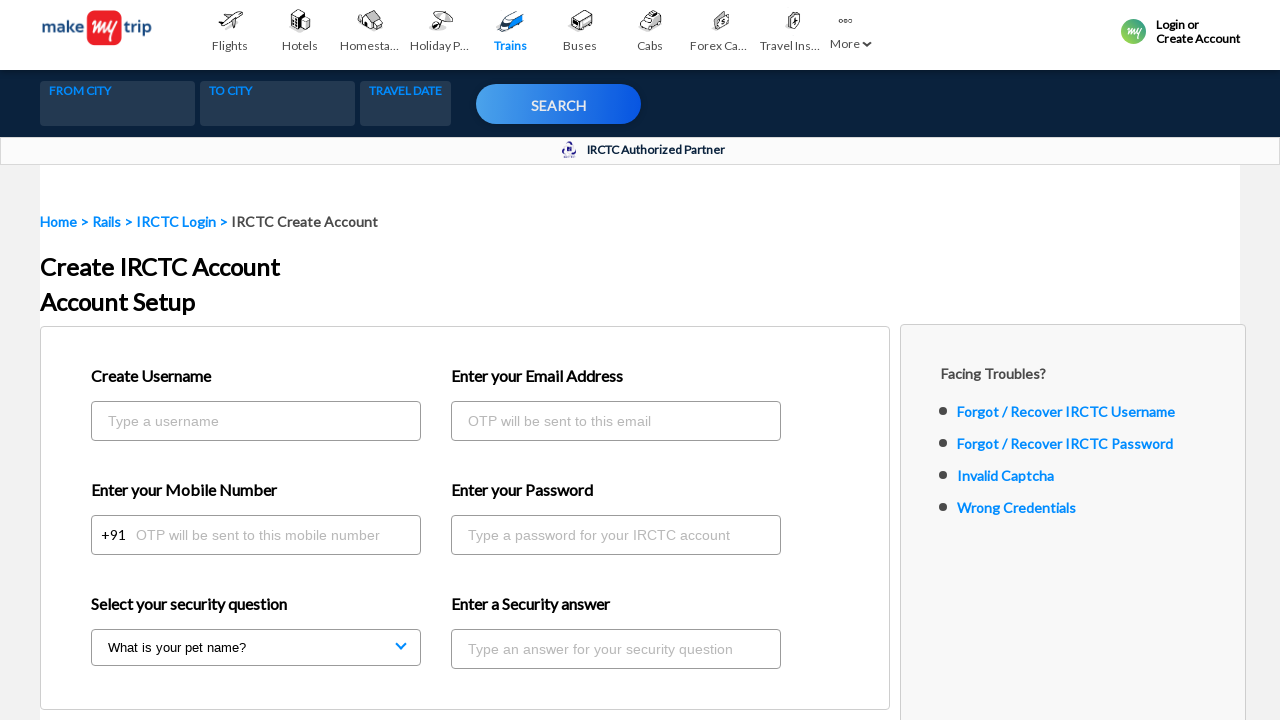

Set viewport size to 1920x1080
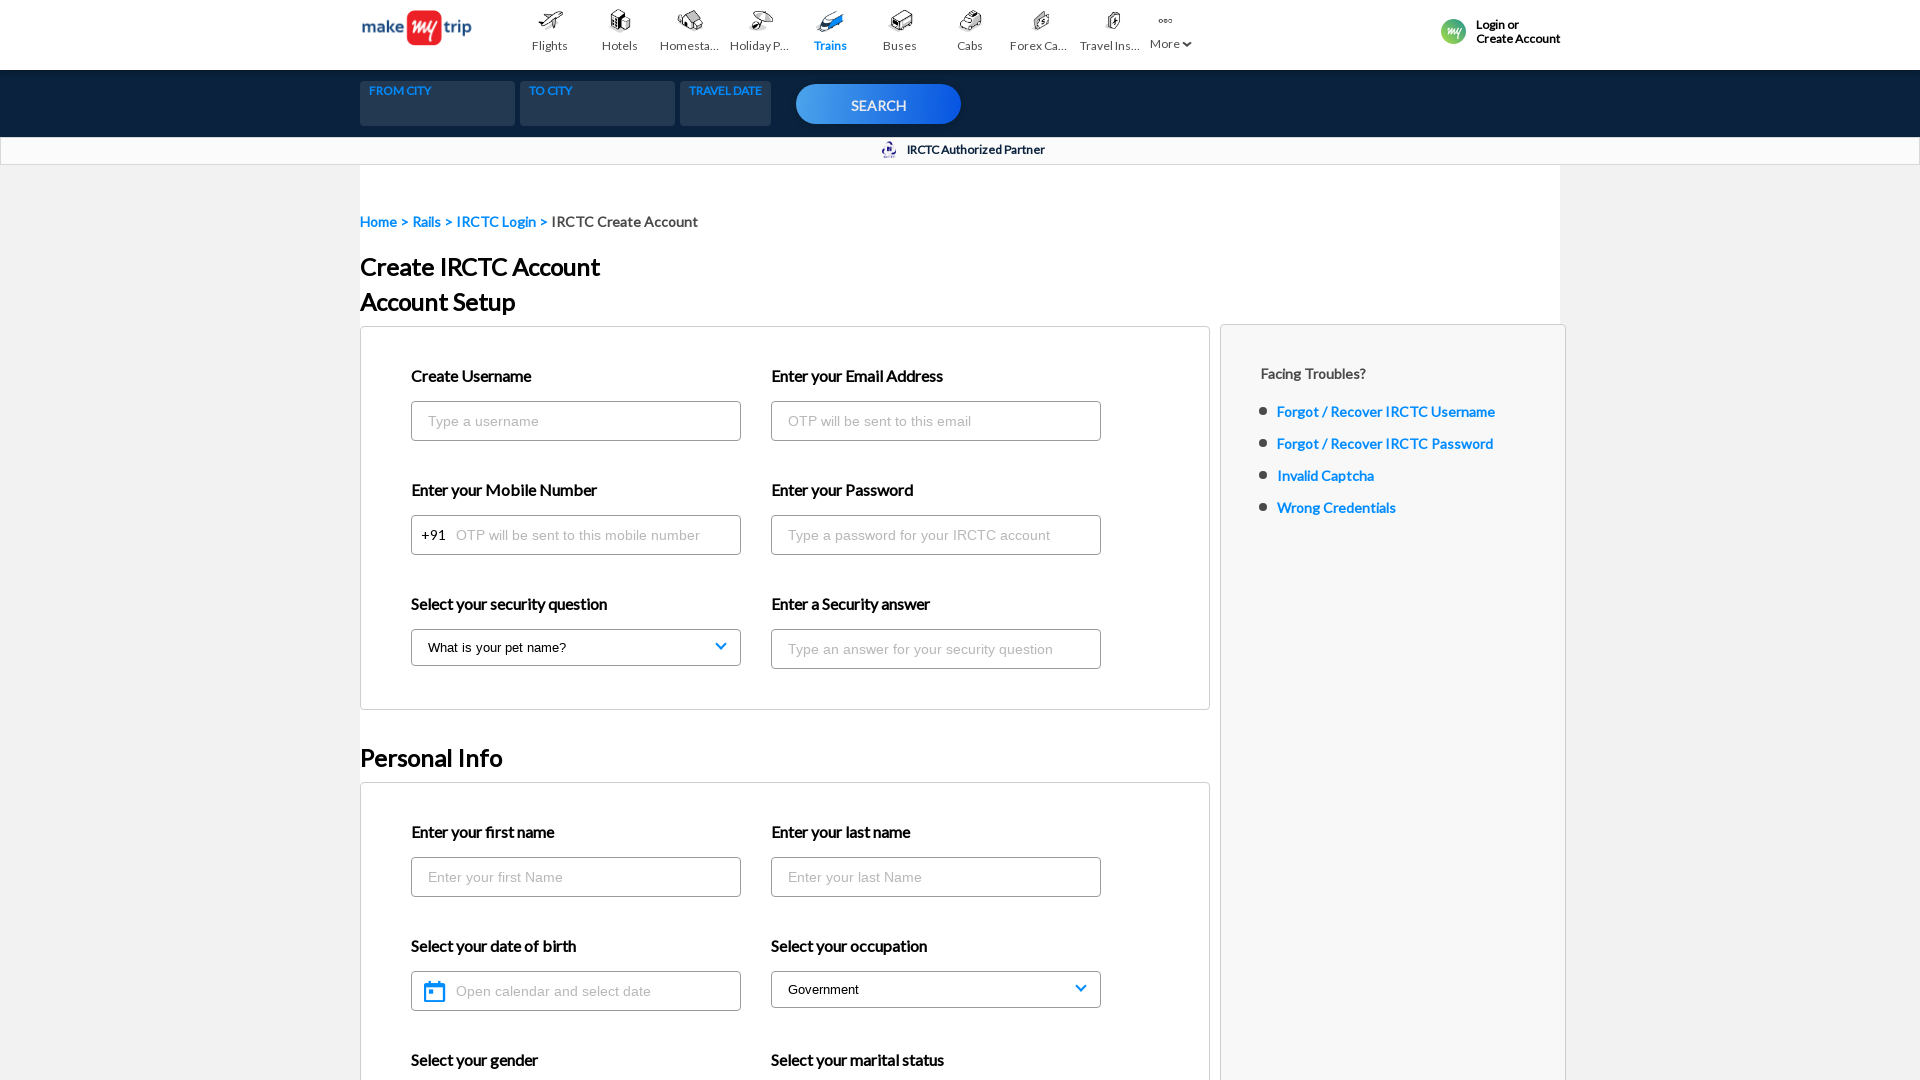

Waited for page to fully load (networkidle)
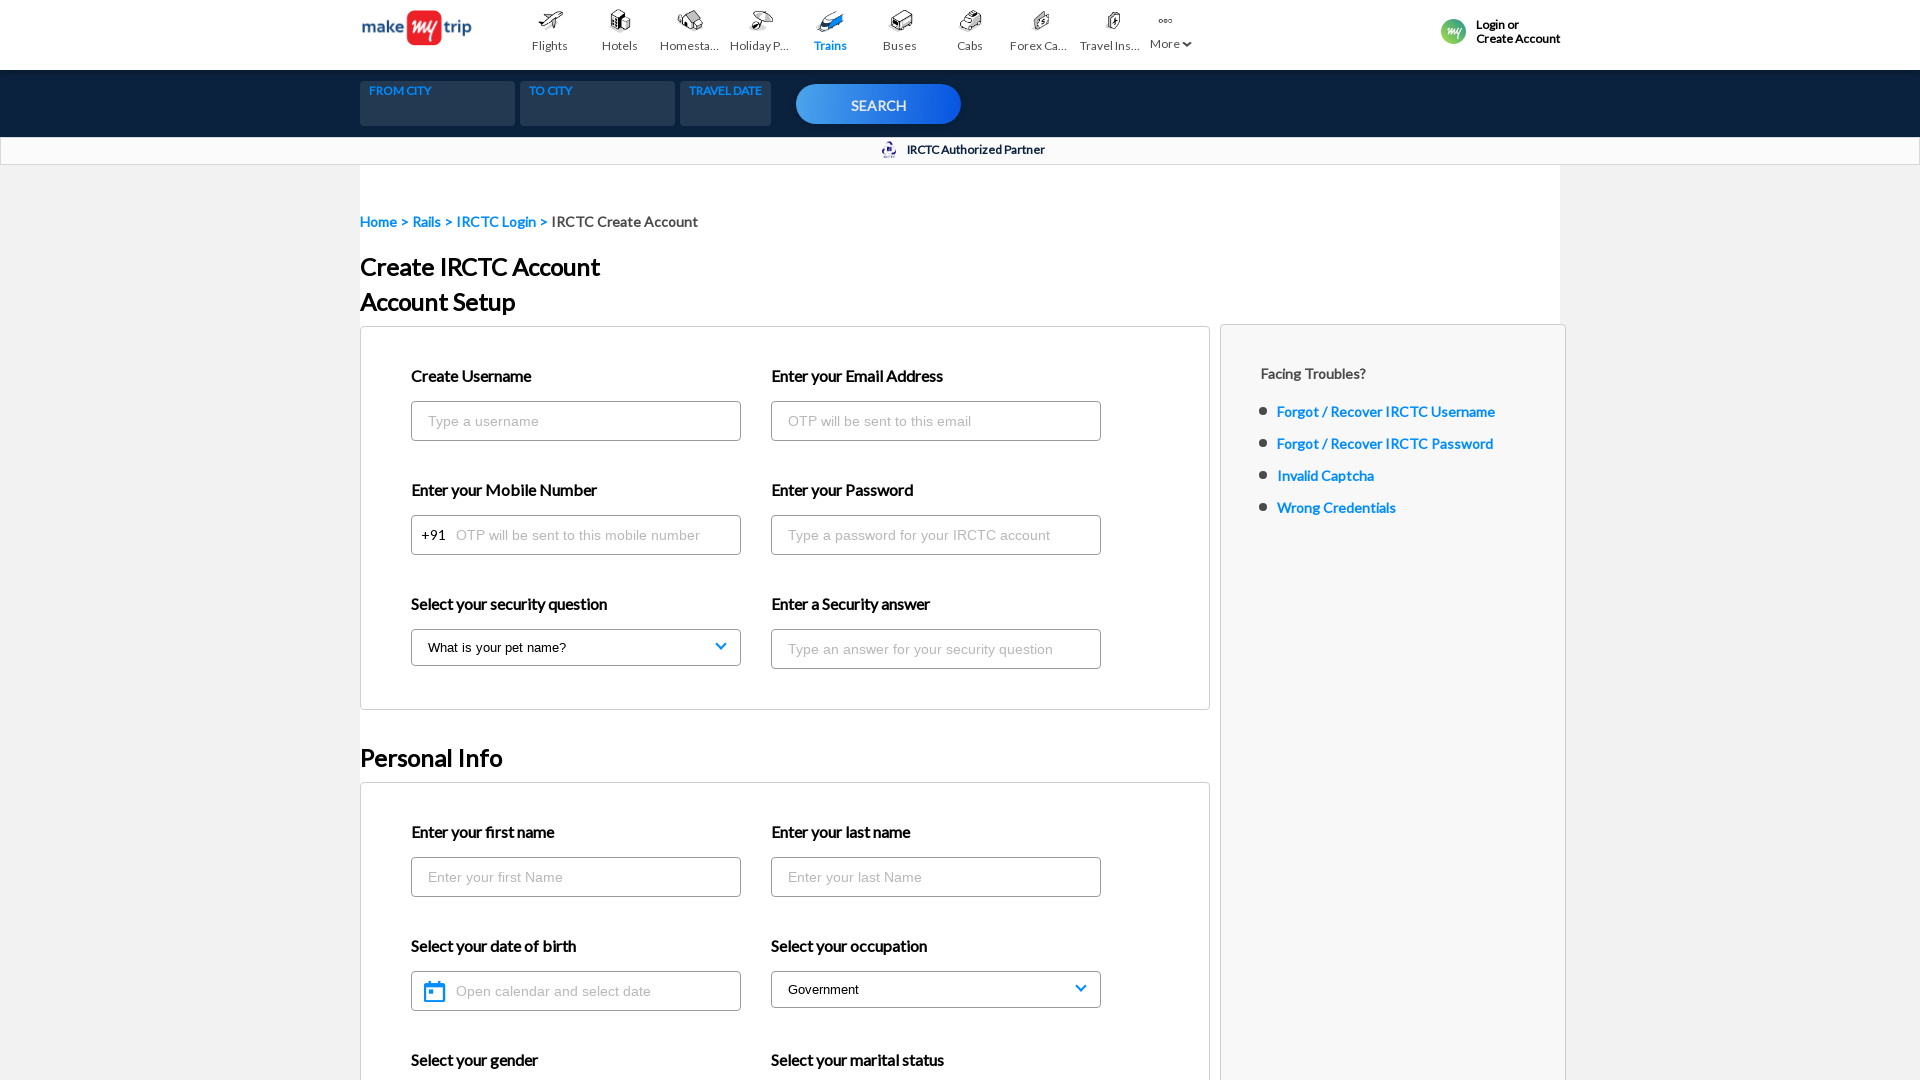

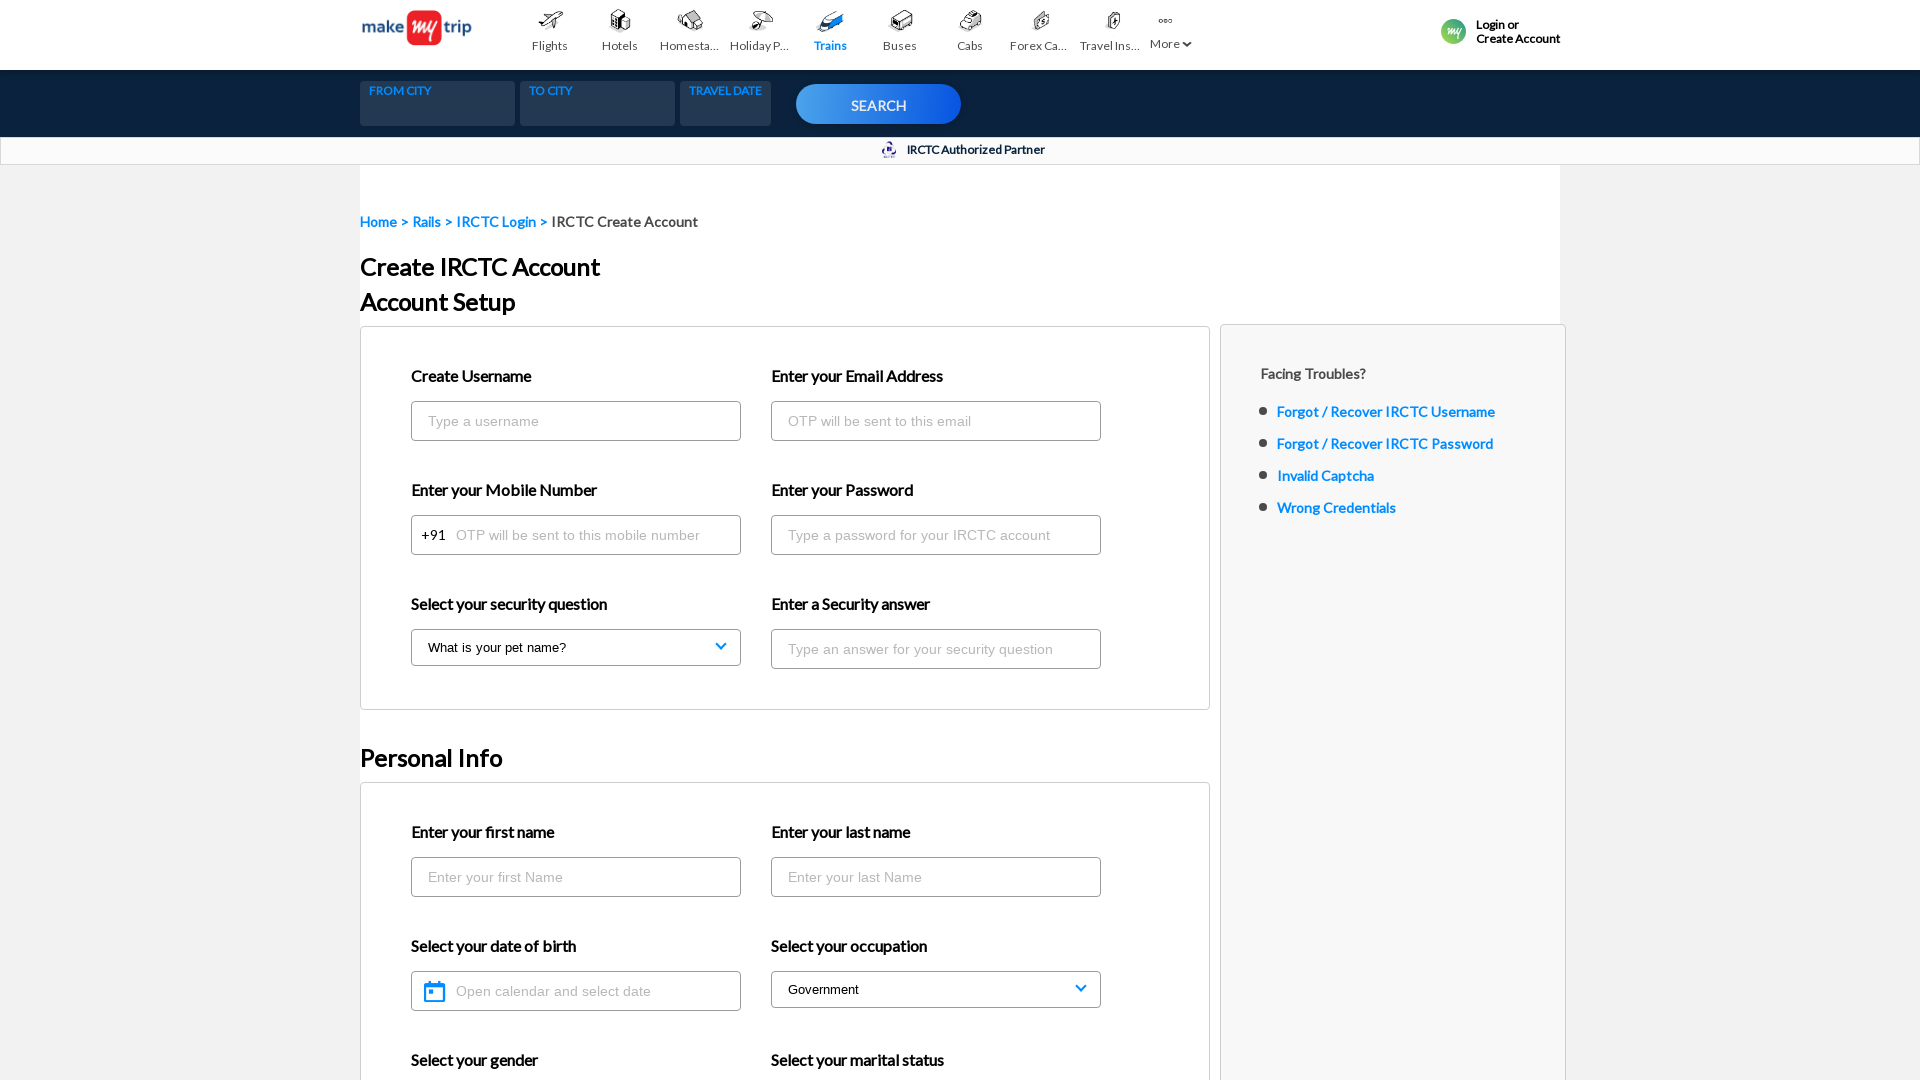